Tests the forgot login info functionality with inconsistent/incorrect customer data to verify the system shows an appropriate error message.

Starting URL: https://parabank.parasoft.com/parabank/index.htm

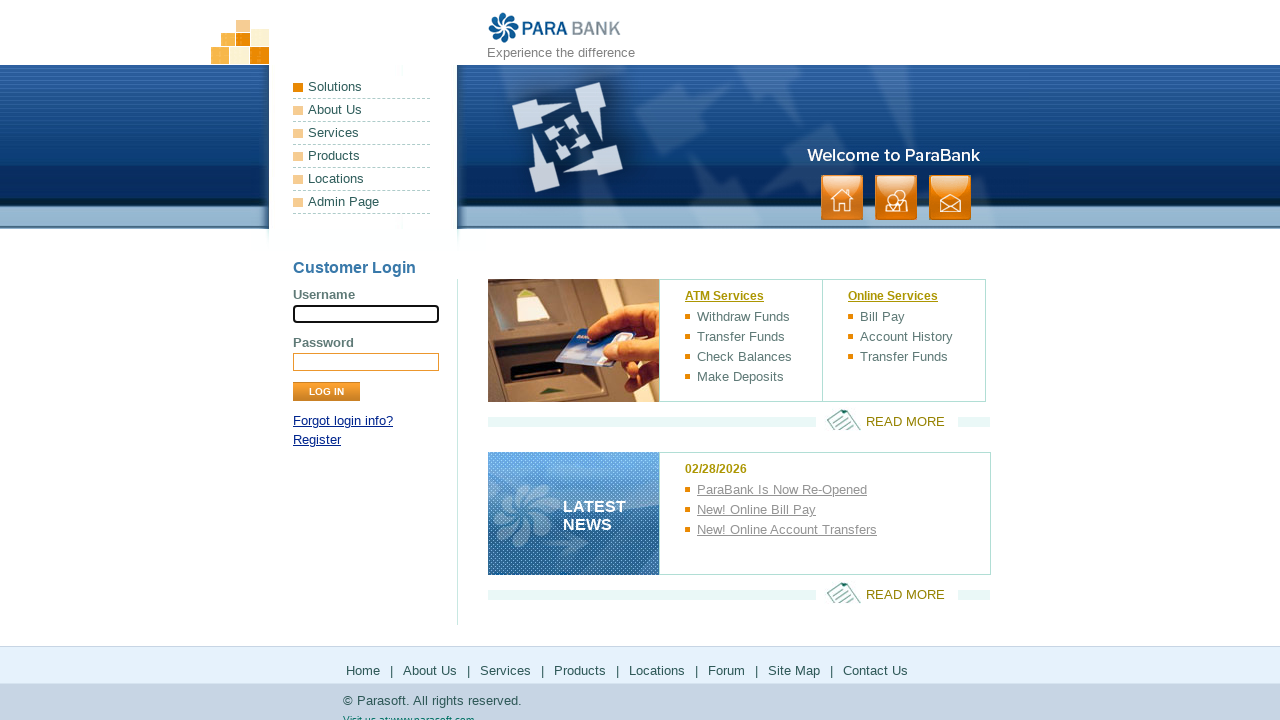

Clicked 'Forgot login info?' link at (343, 421) on text=Forgot login info?
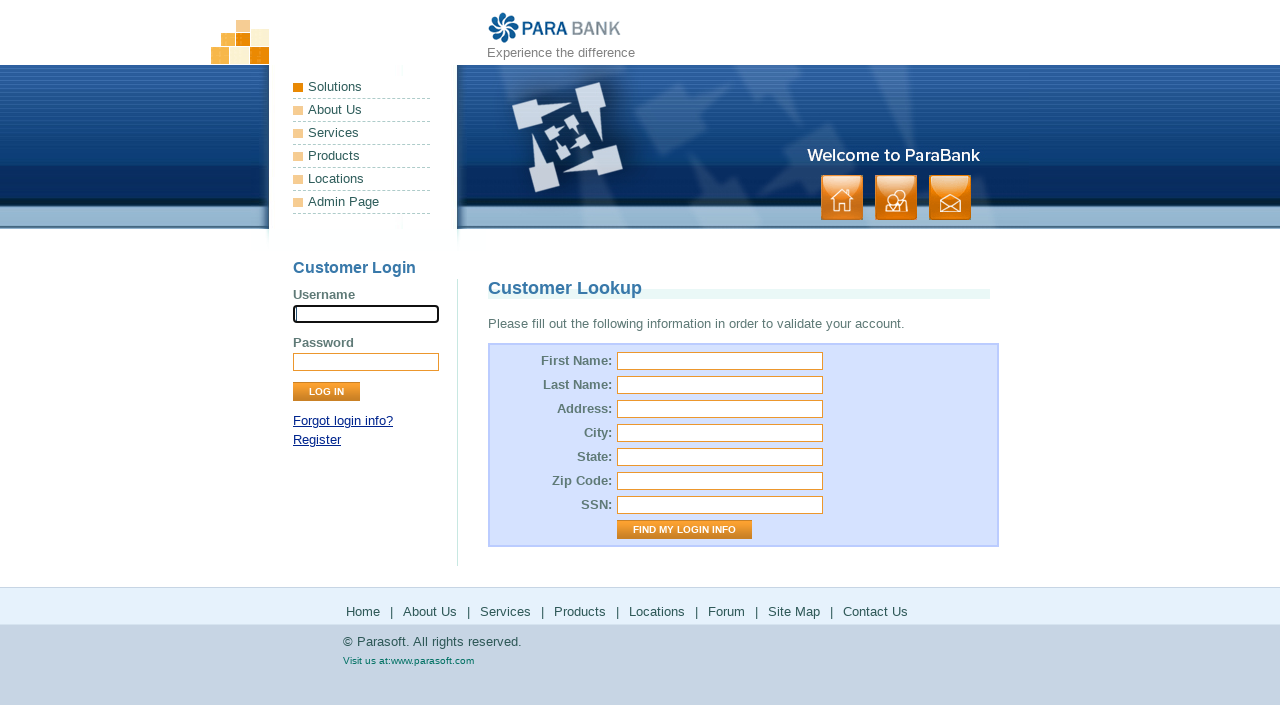

Filled first name field with 'FakeFirst' on #firstName
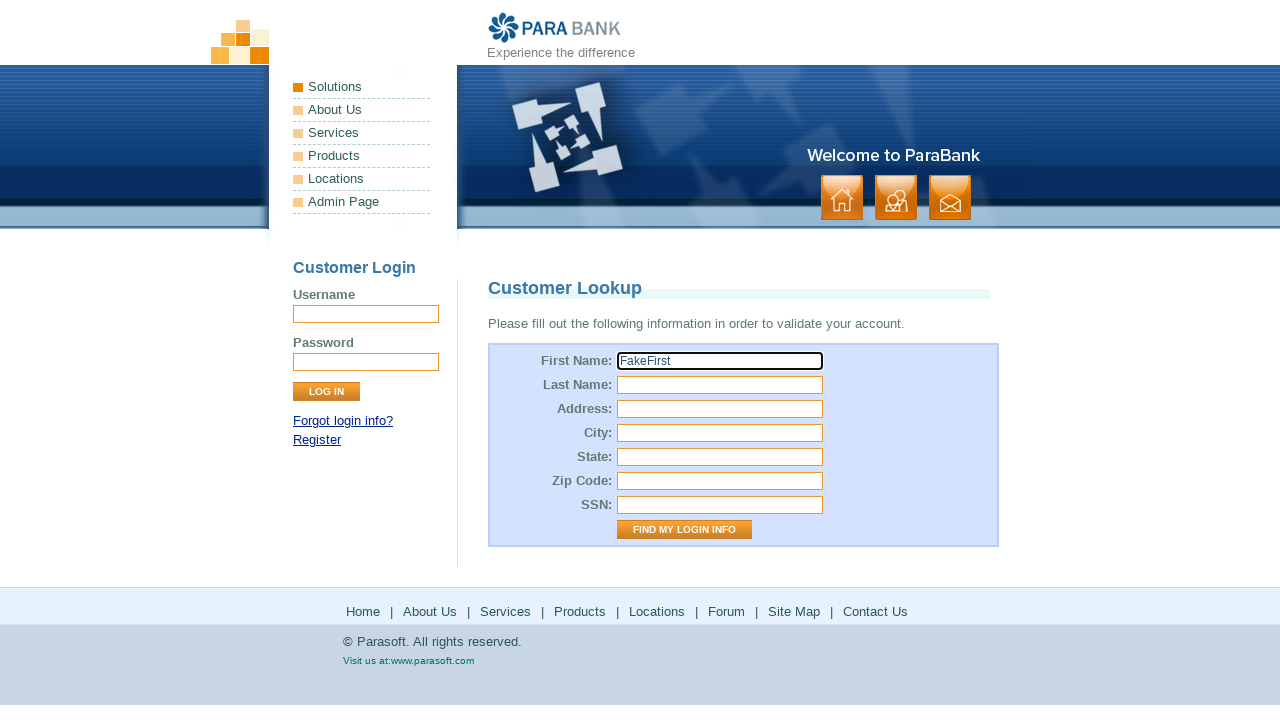

Filled last name field with 'FakeLast' on #lastName
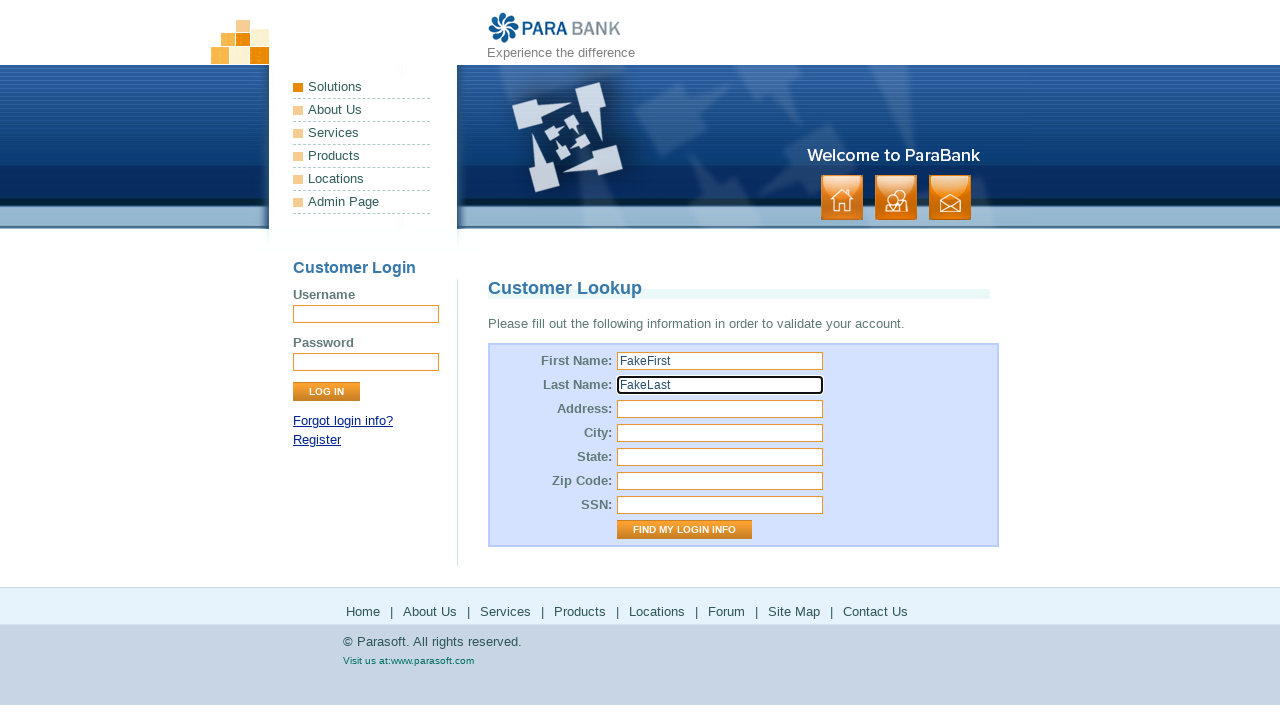

Filled street address field with '999 Nonexistent Ave' on #address\.street
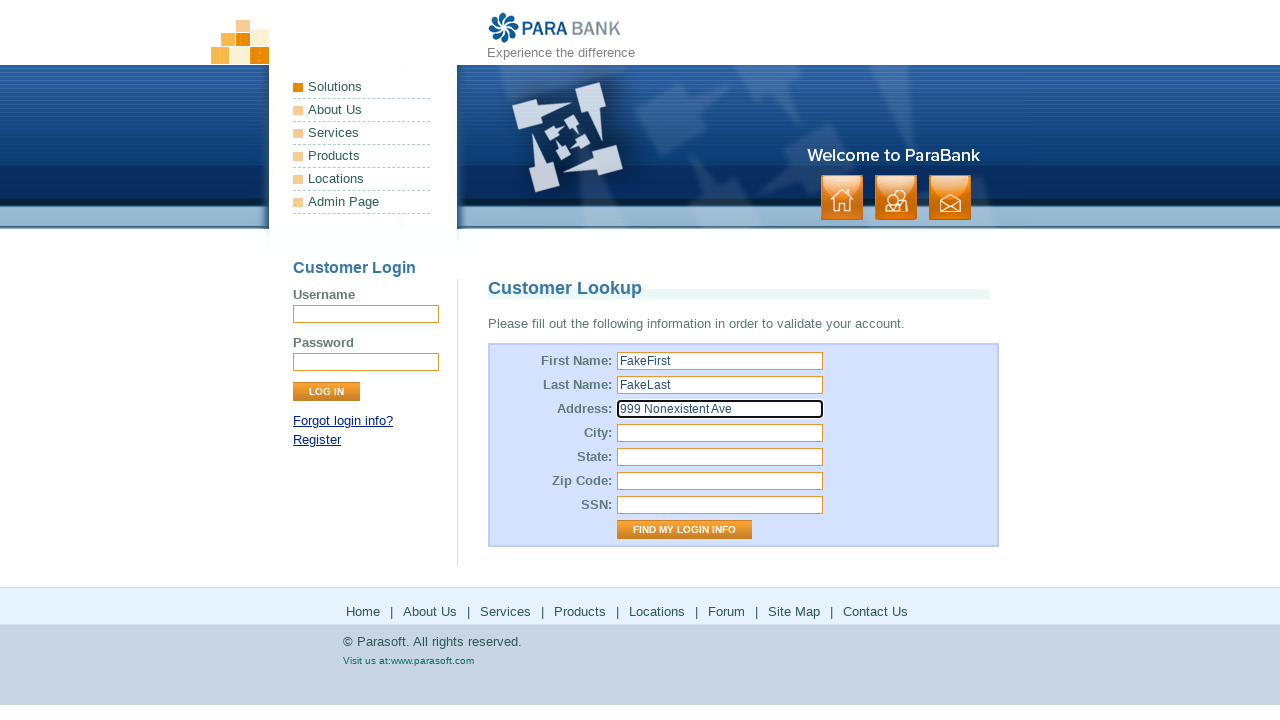

Filled city field with 'Faketown' on #address\.city
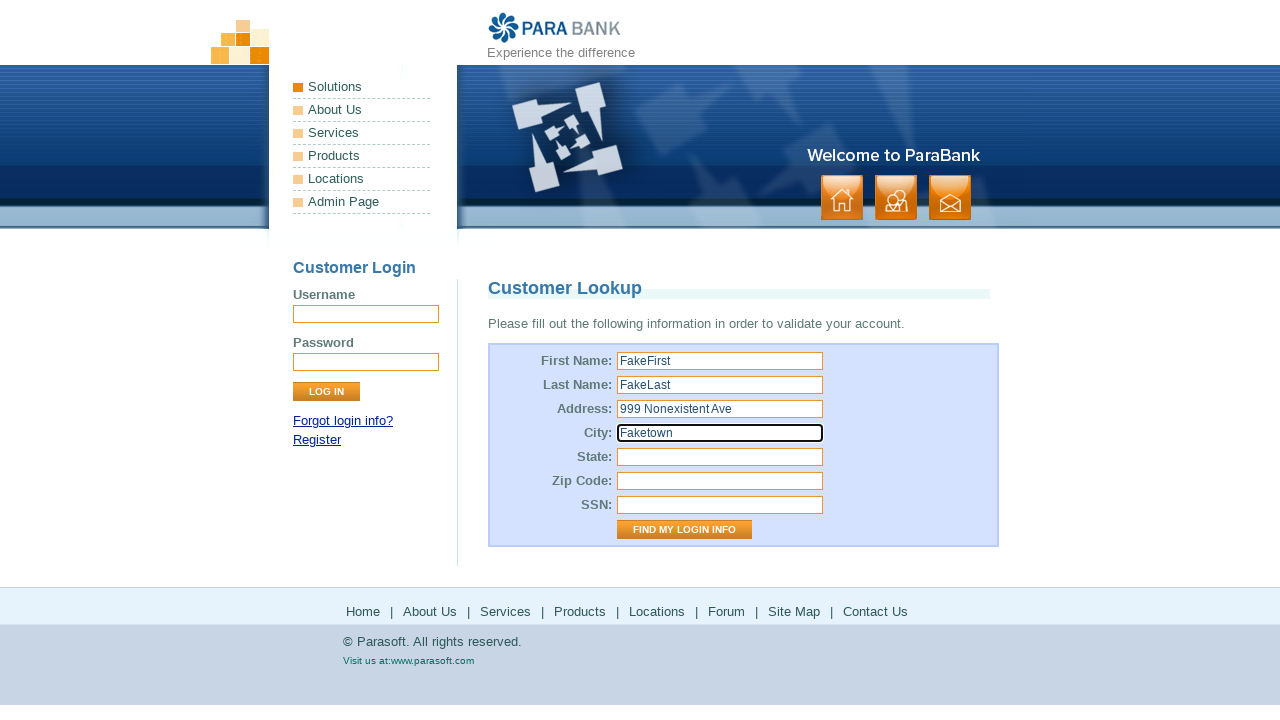

Filled state field with 'Nowhere' on #address\.state
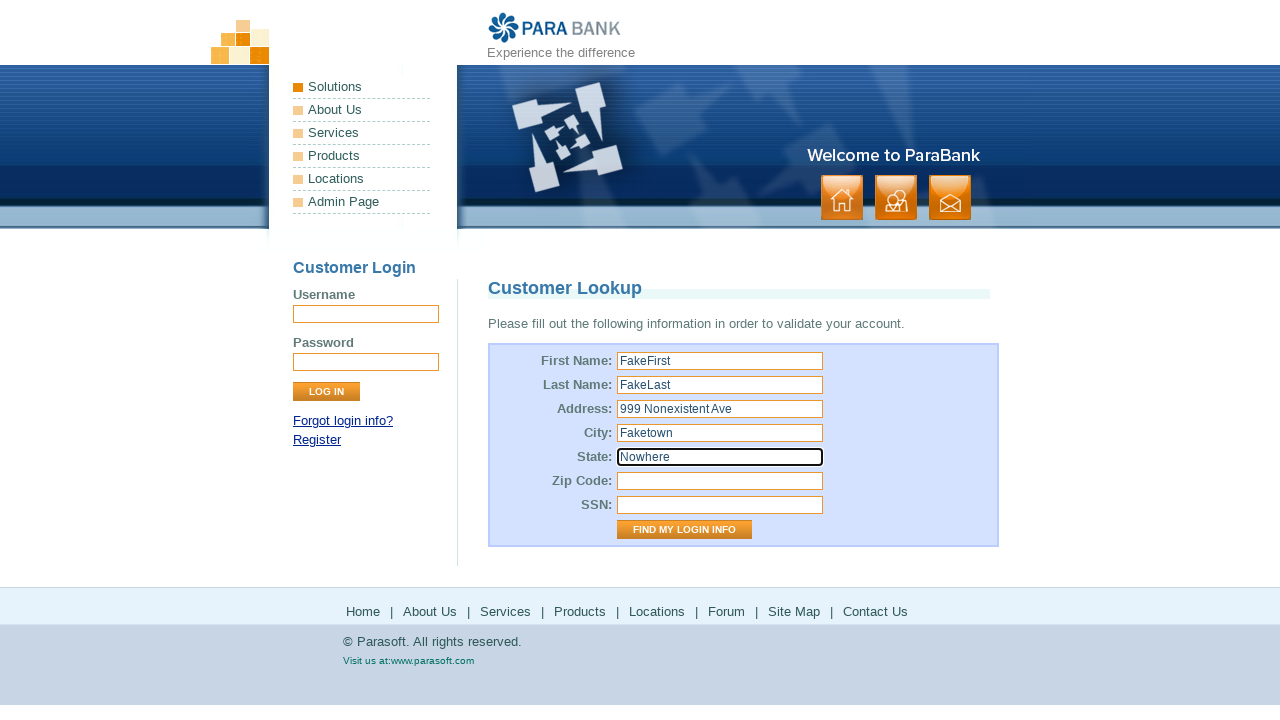

Filled zip code field with '00000' on #address\.zipCode
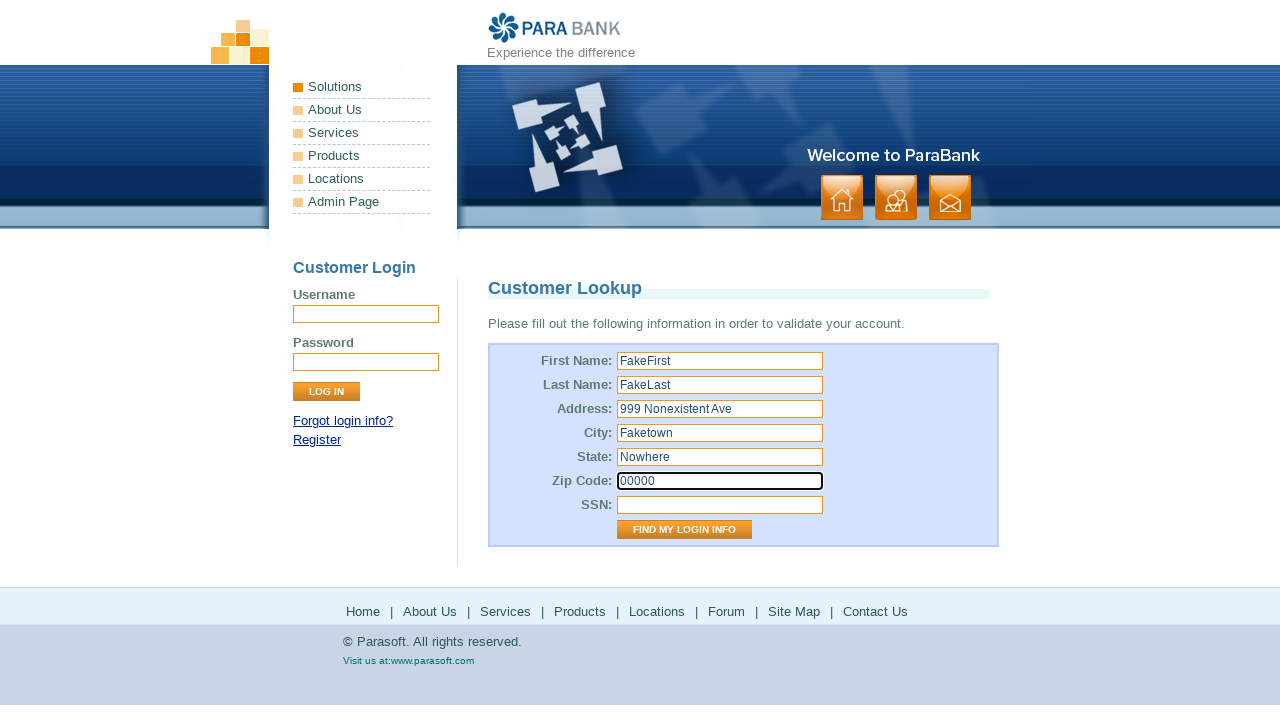

Filled SSN field with '999-99-9999' on #ssn
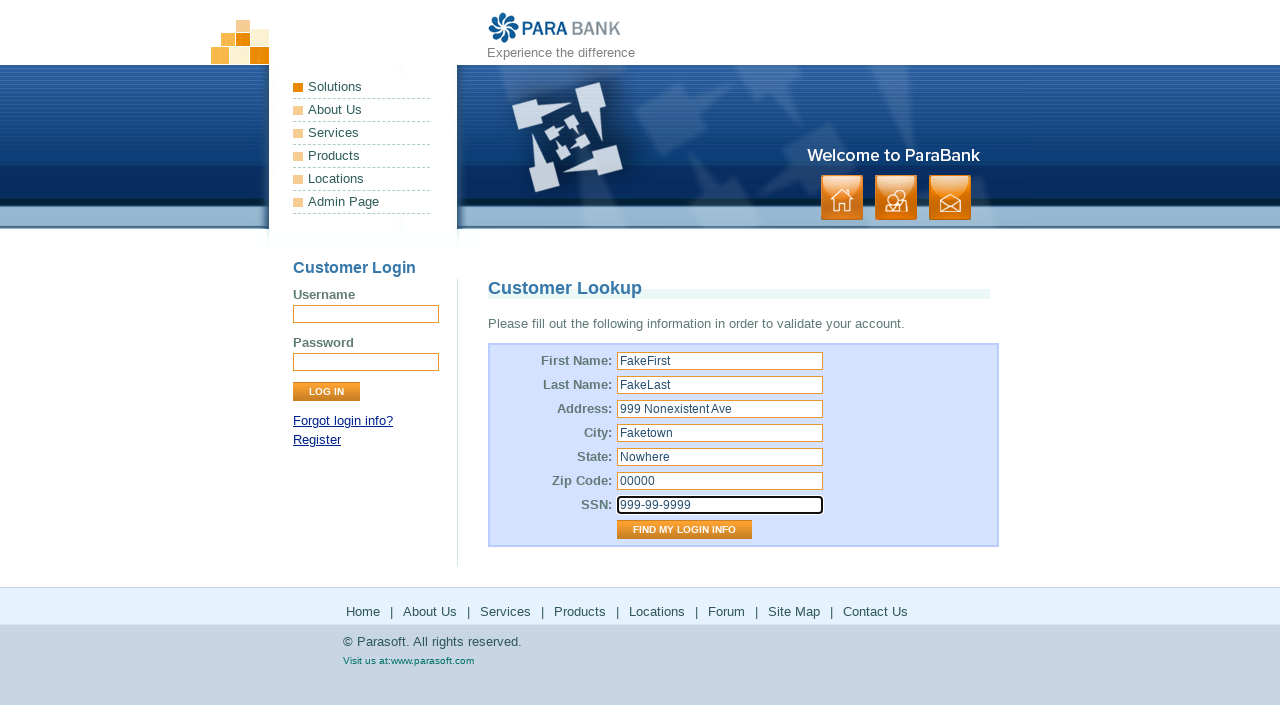

Clicked 'Find My Login Info' button at (684, 530) on td > .button
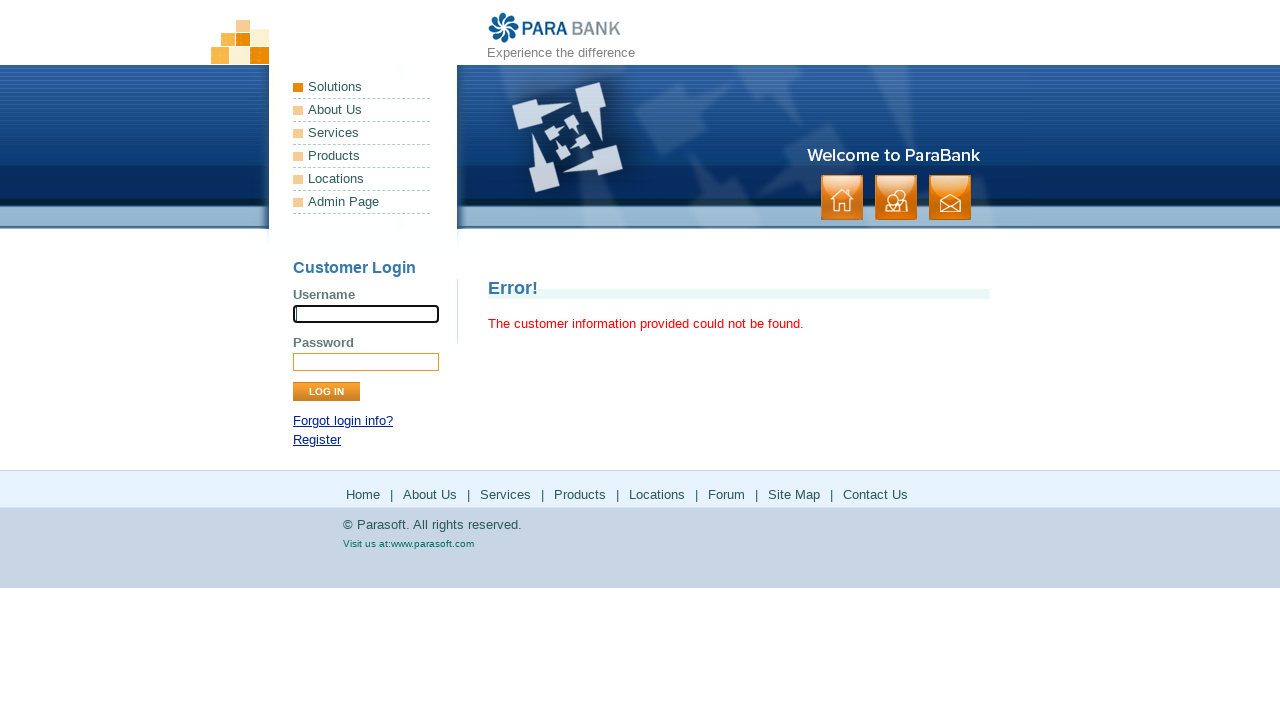

Error message appeared on page
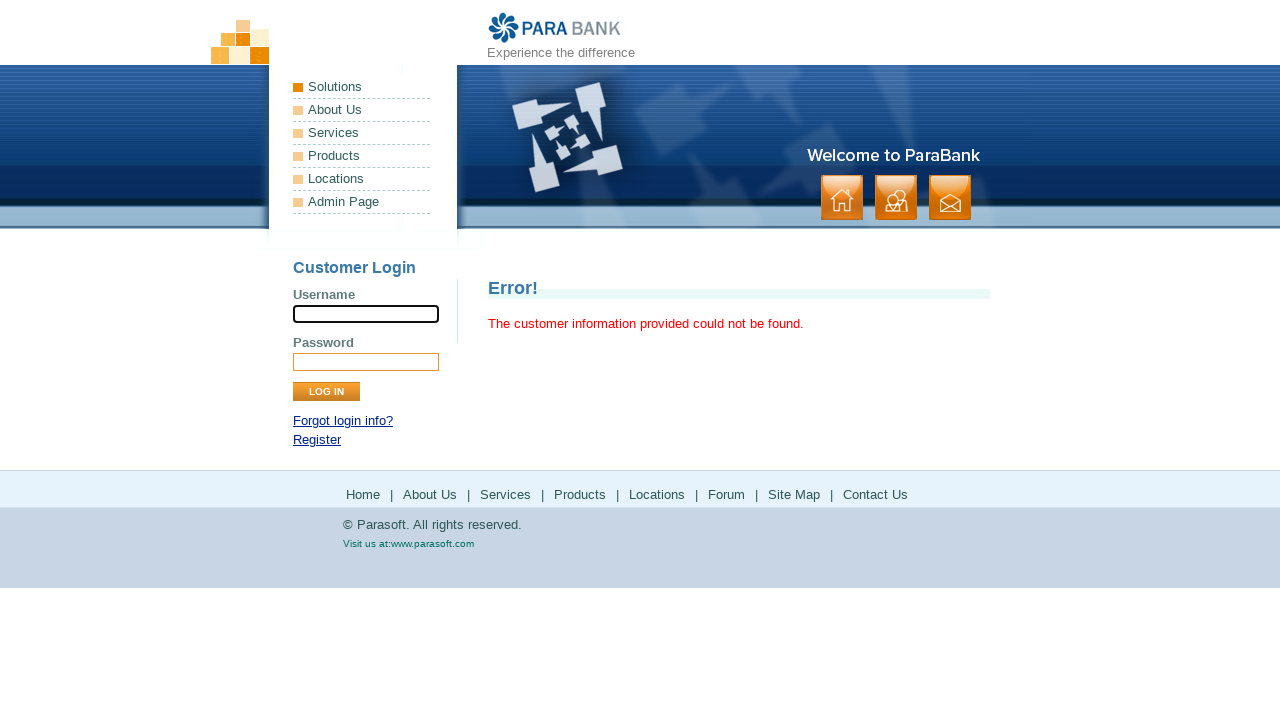

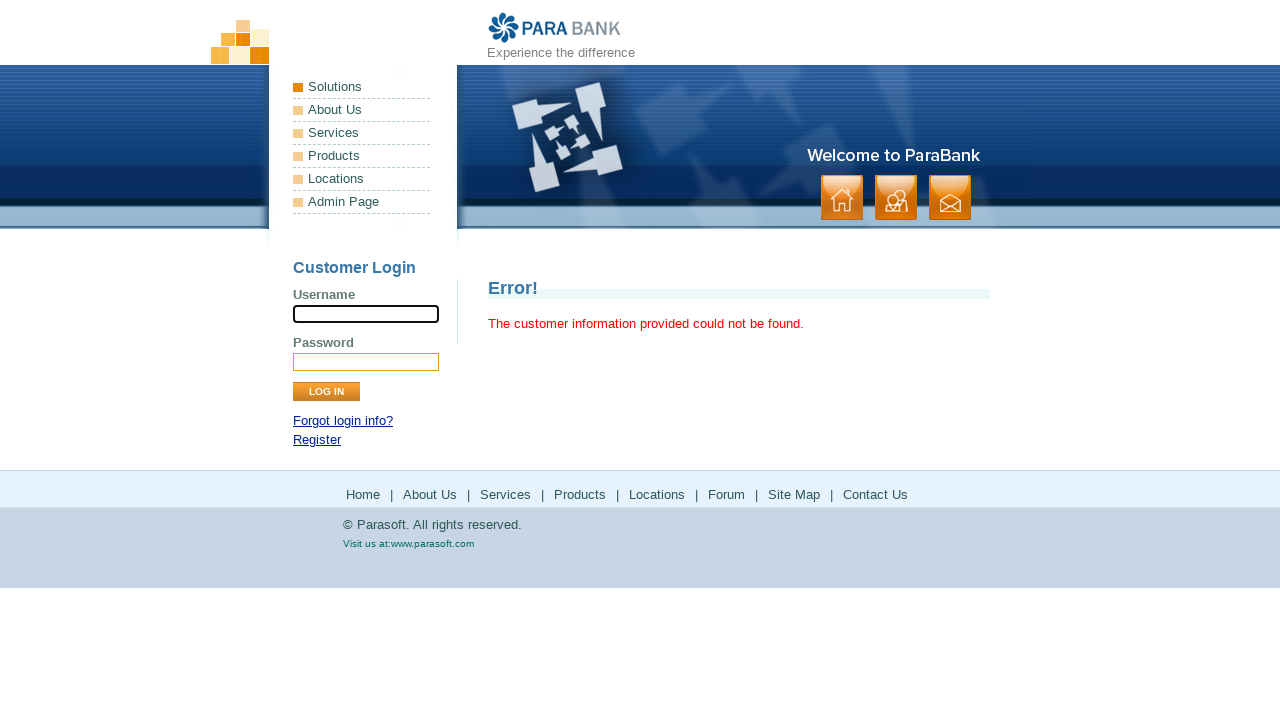